Tests browser navigation methods by clicking a link, navigating back, forward, and refreshing the page on a contact form website

Starting URL: https://www.mycontactform.com/

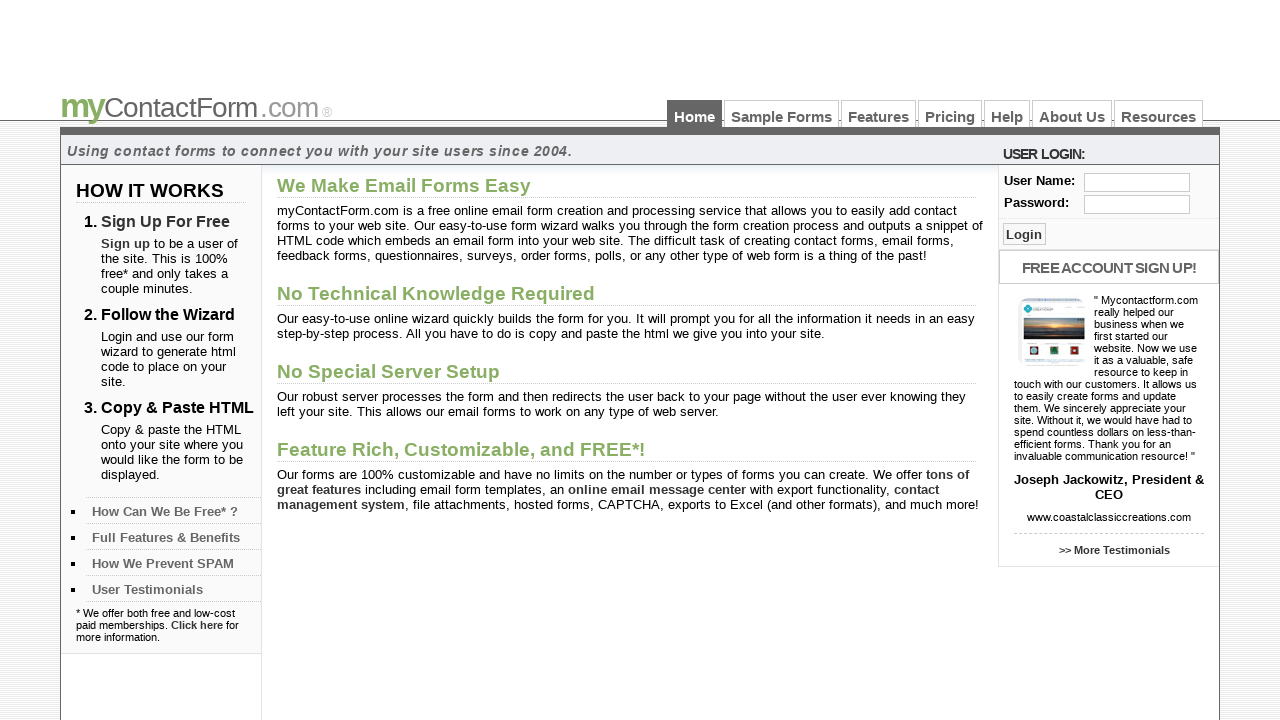

Clicked on 'Sample Forms' link at (782, 114) on text=Sample Forms
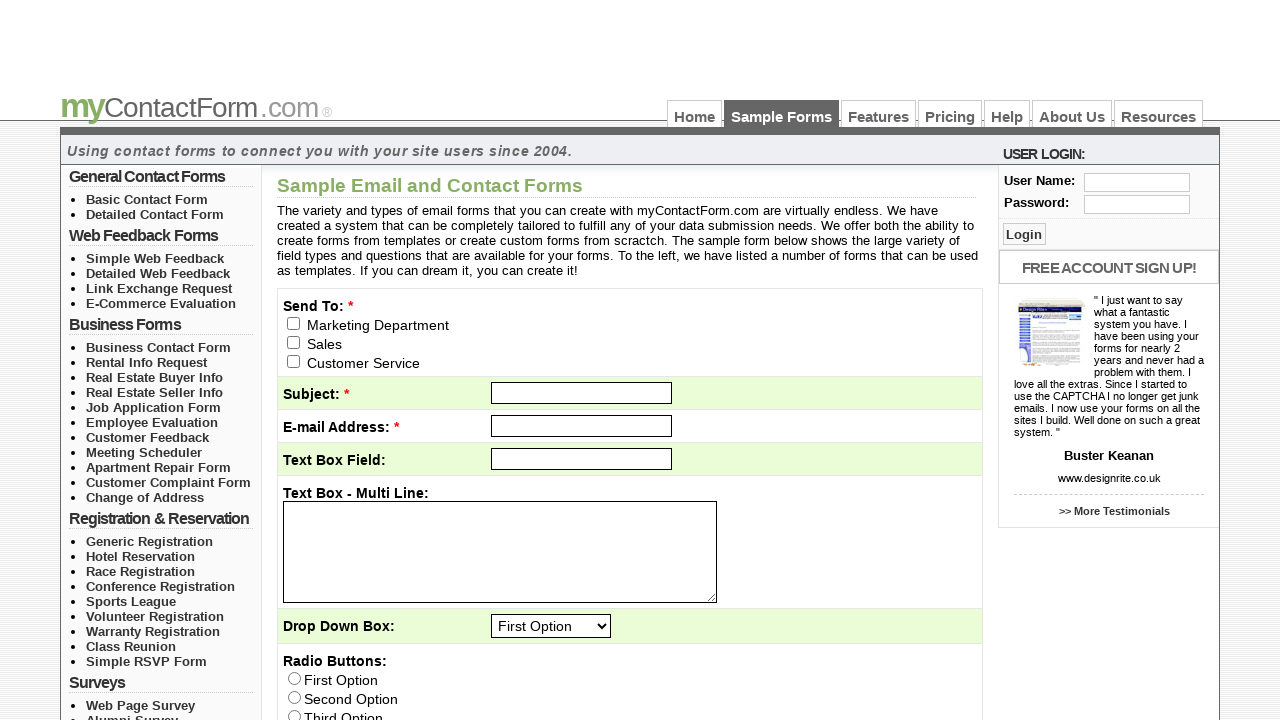

Sample Forms page loaded
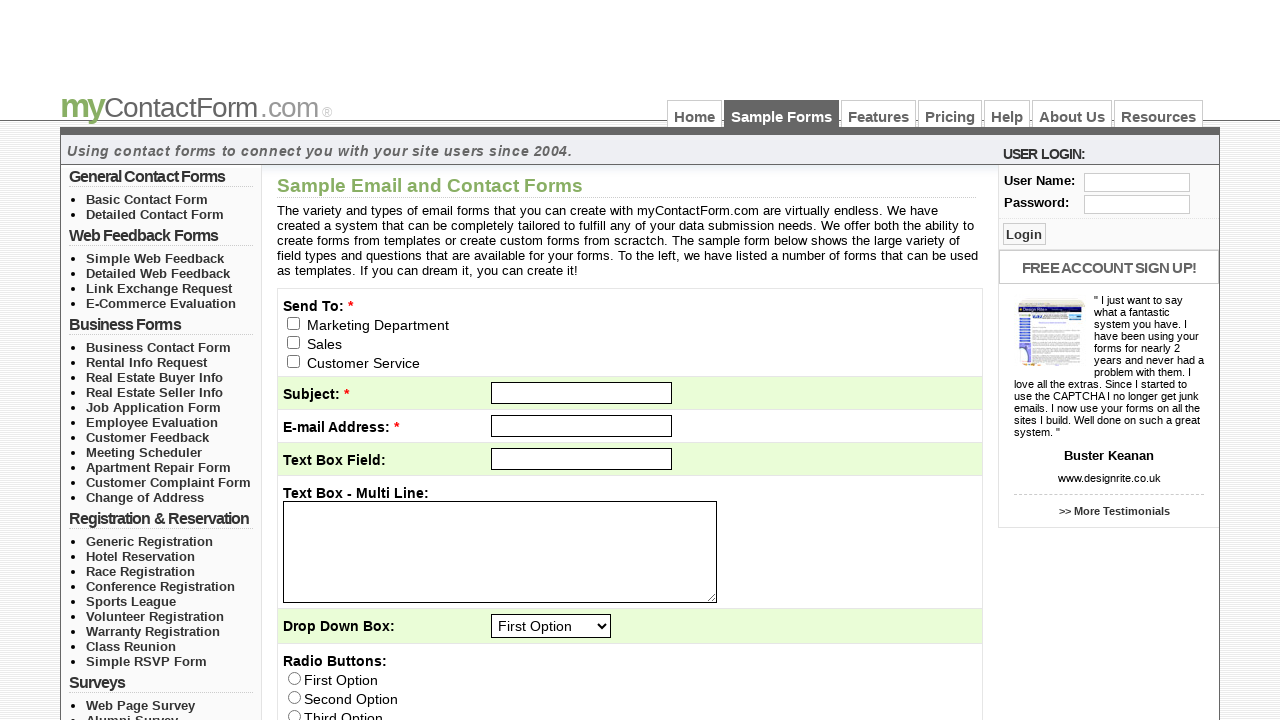

Navigated back to previous page
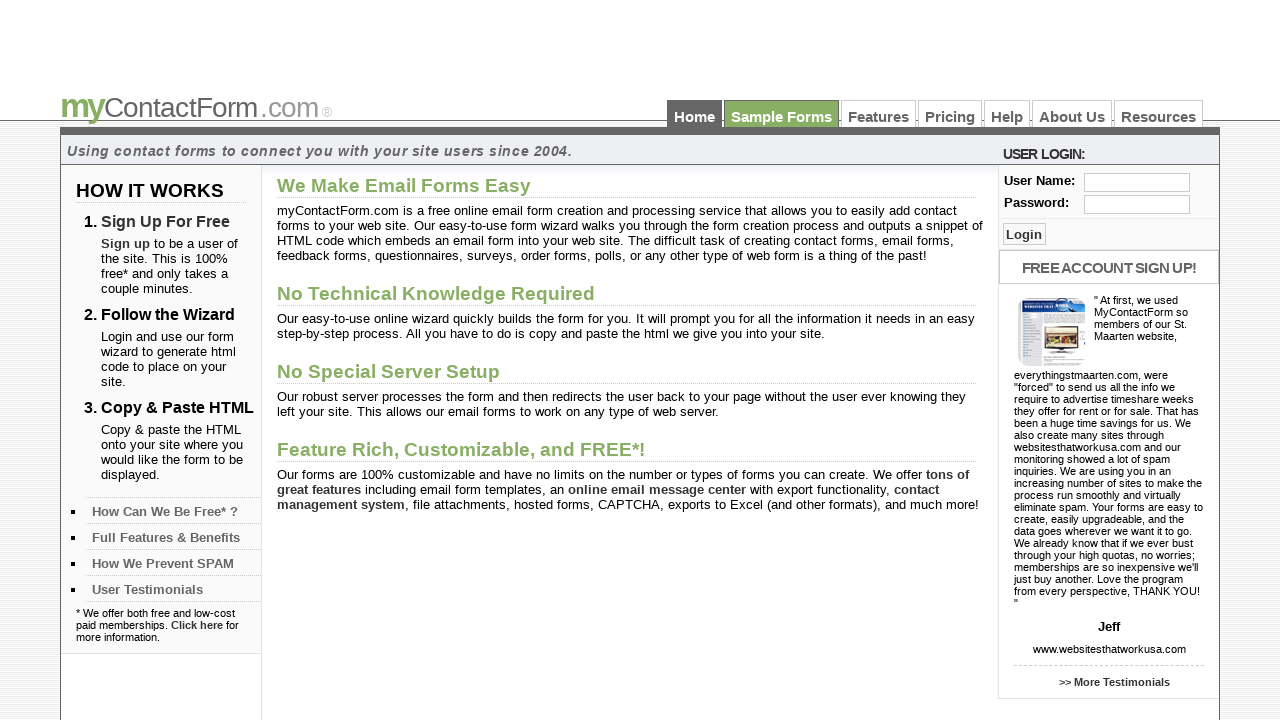

Previous page loaded after back navigation
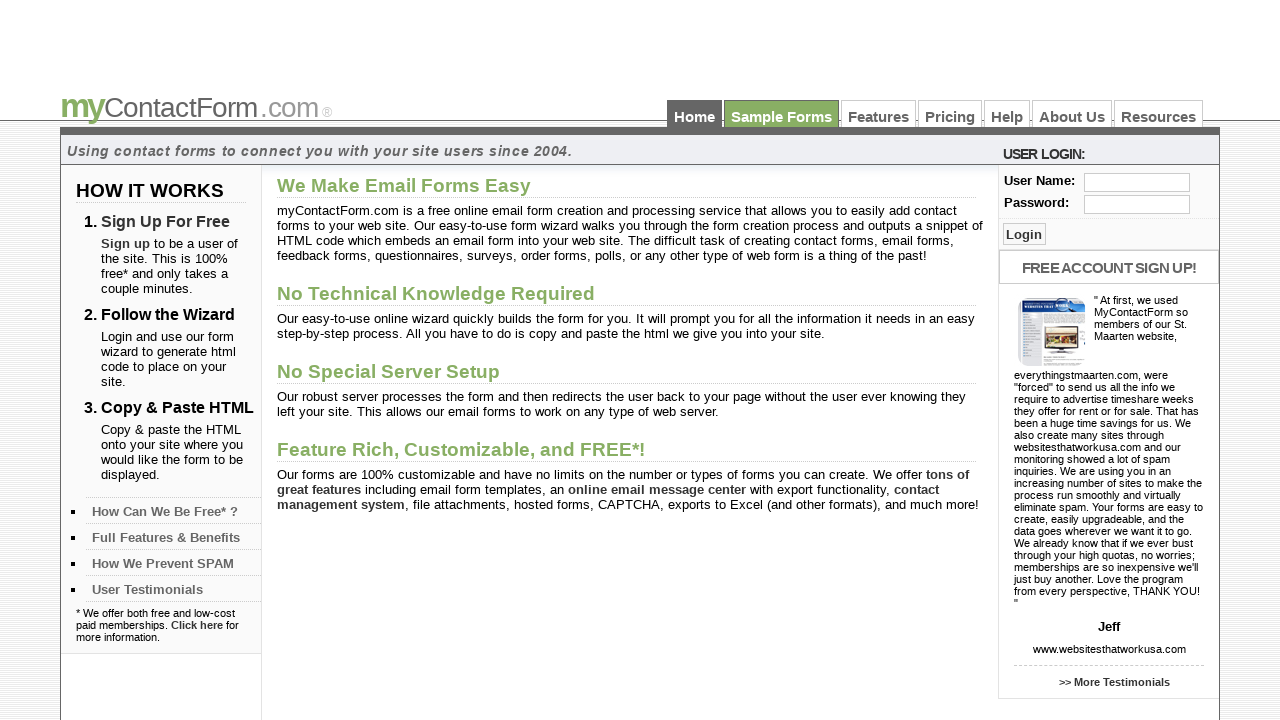

Navigated forward to Sample Forms page
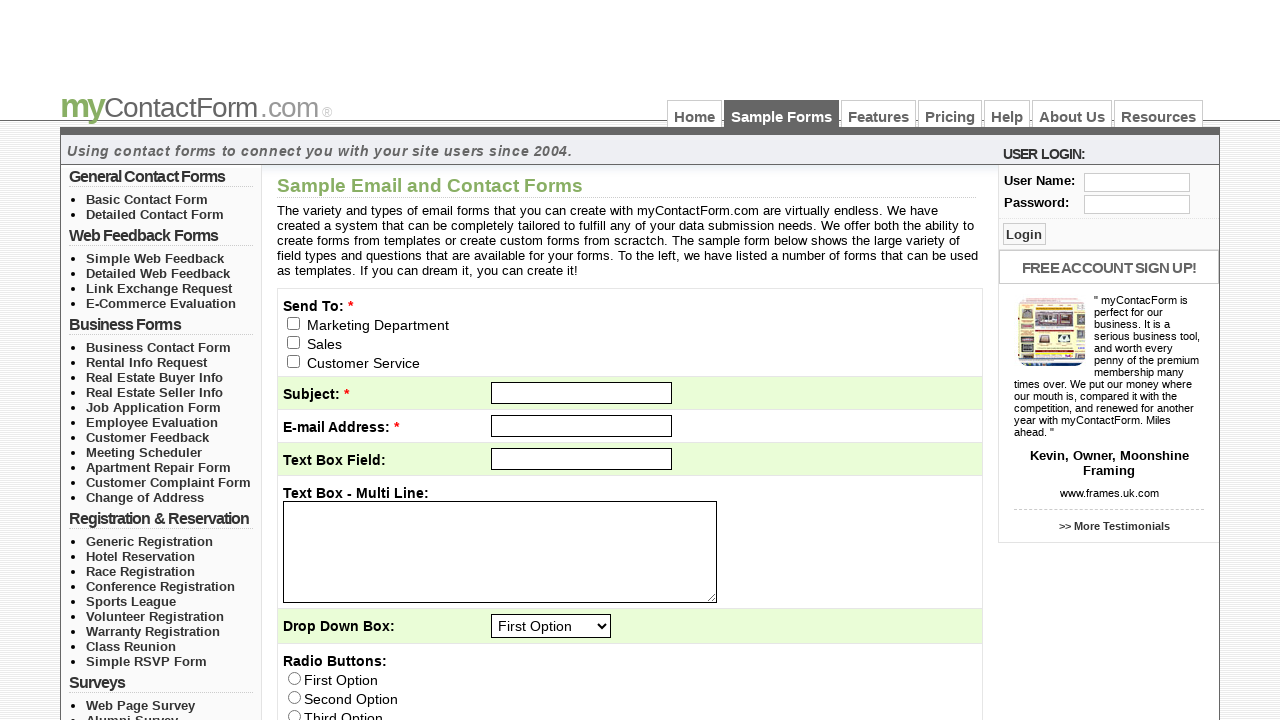

Sample Forms page loaded after forward navigation
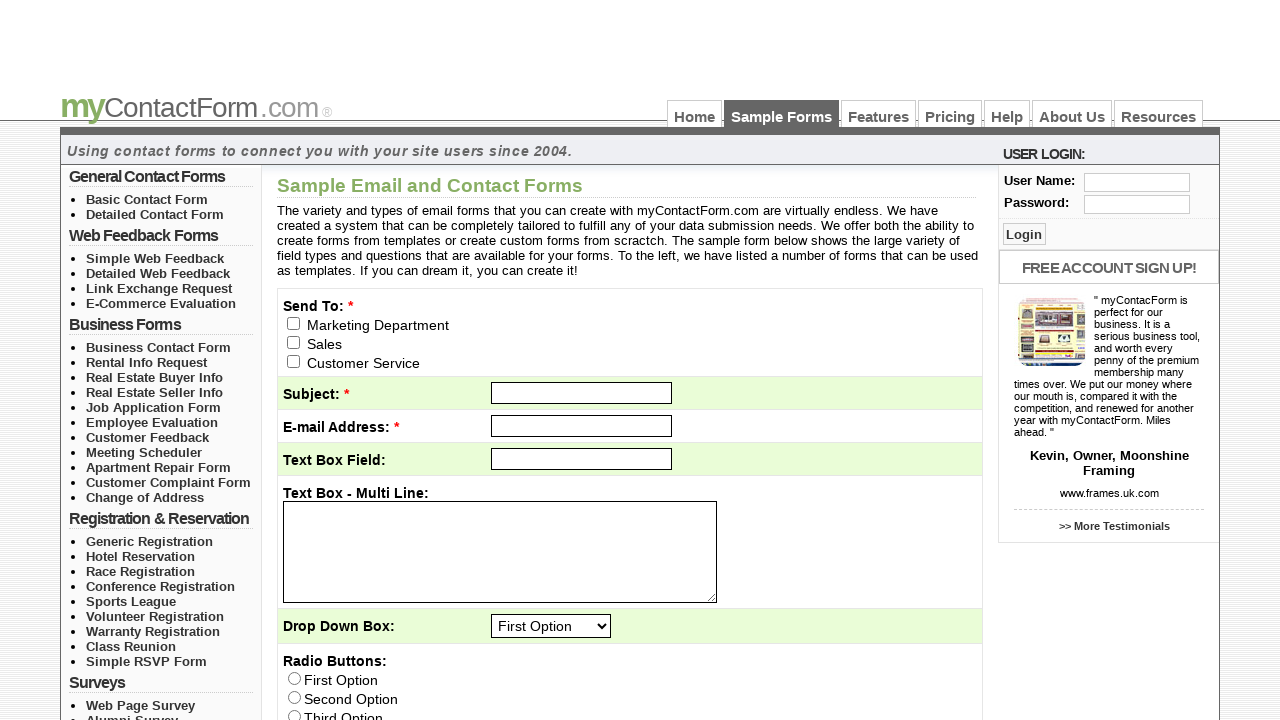

Refreshed the current page
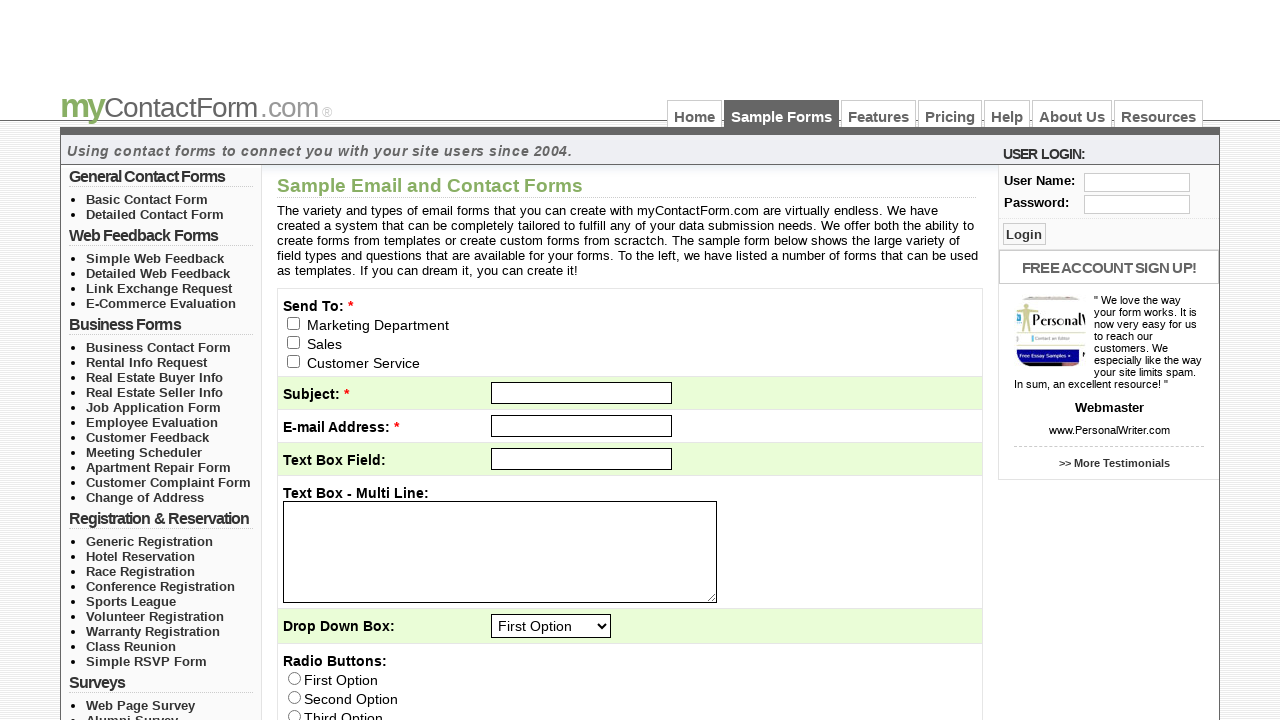

Sample Forms page loaded after refresh
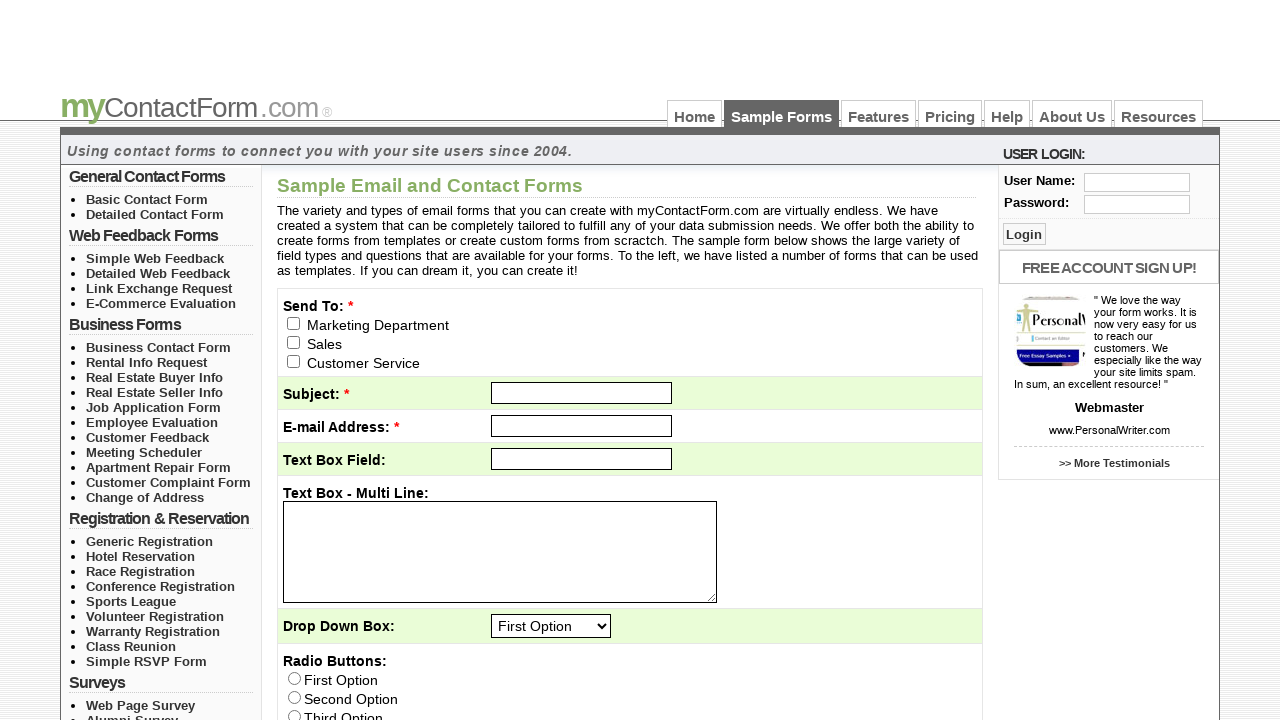

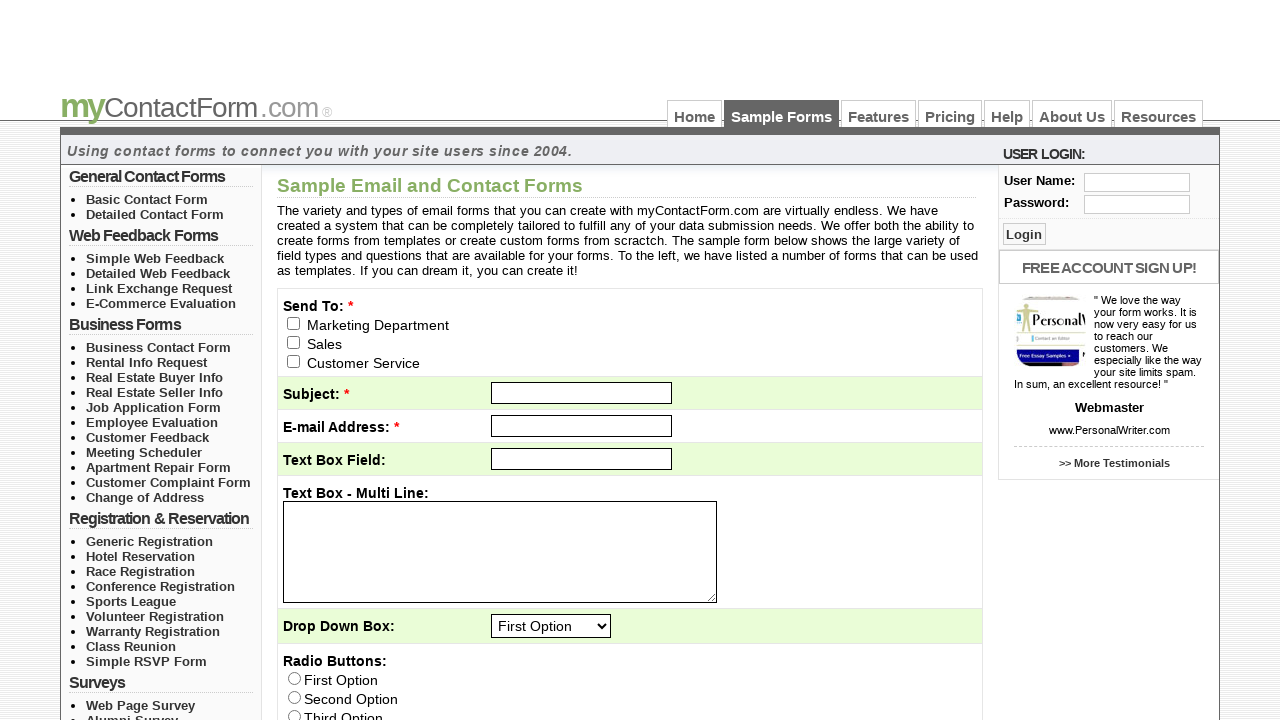